Tests dropdown selection functionality by accessing a country dropdown and iterating through all available options

Starting URL: https://testautomationpractice.blogspot.com/

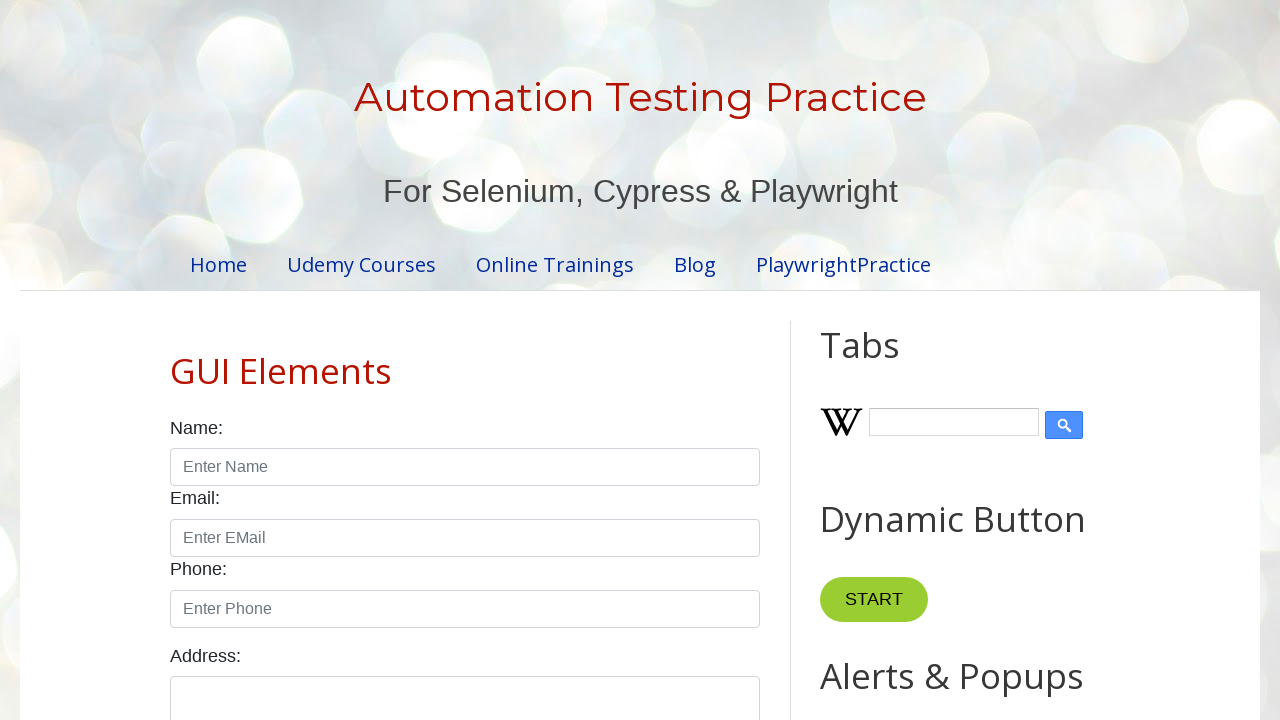

Located country dropdown element
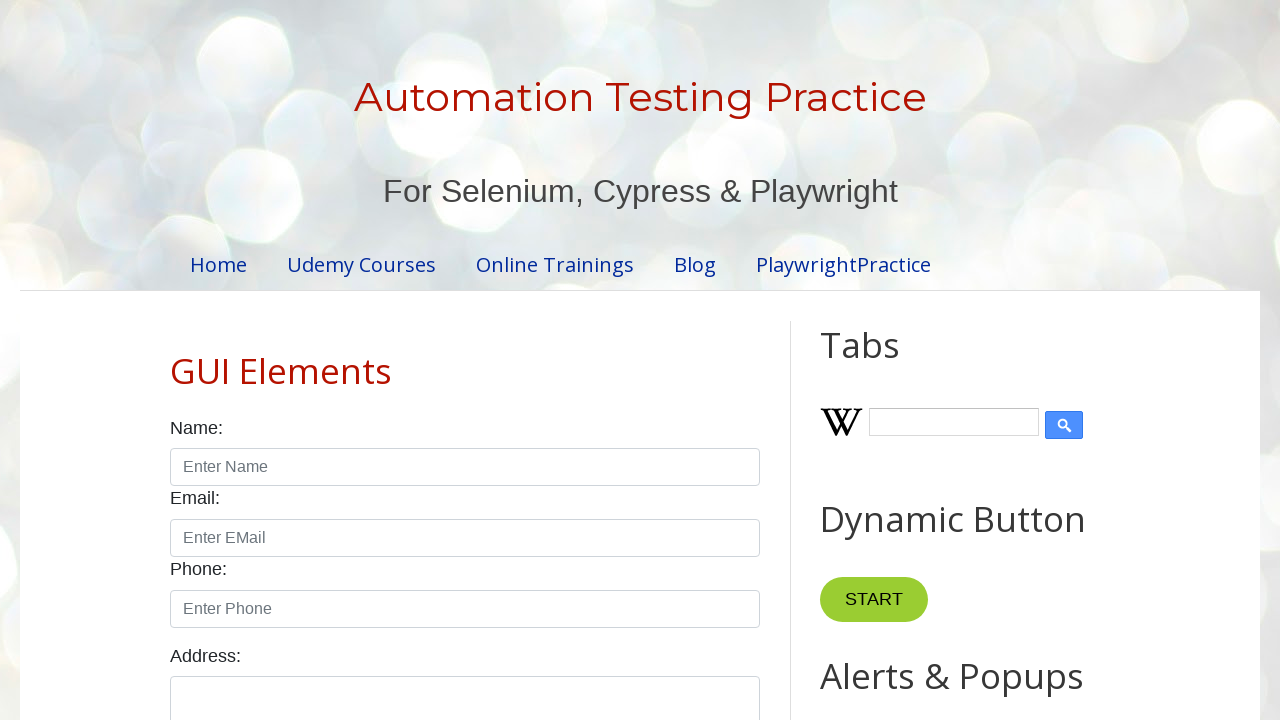

Retrieved all options from country dropdown
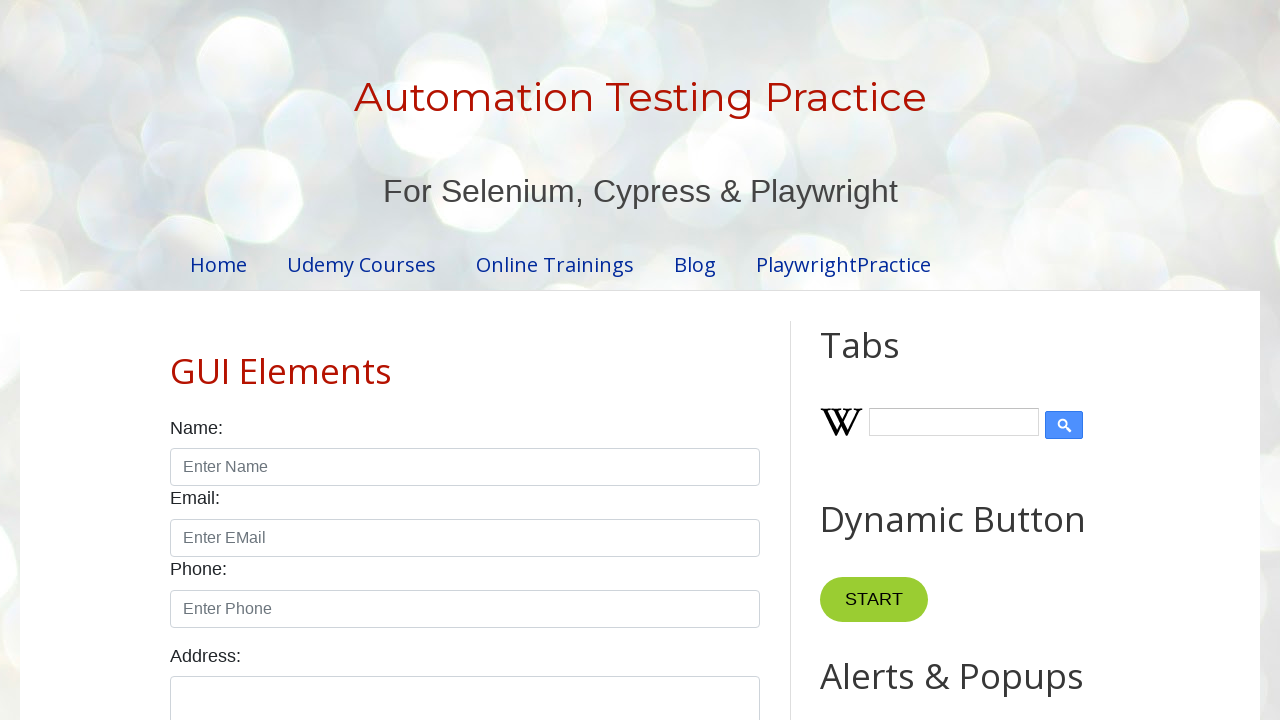

Verified dropdown contains 10 options
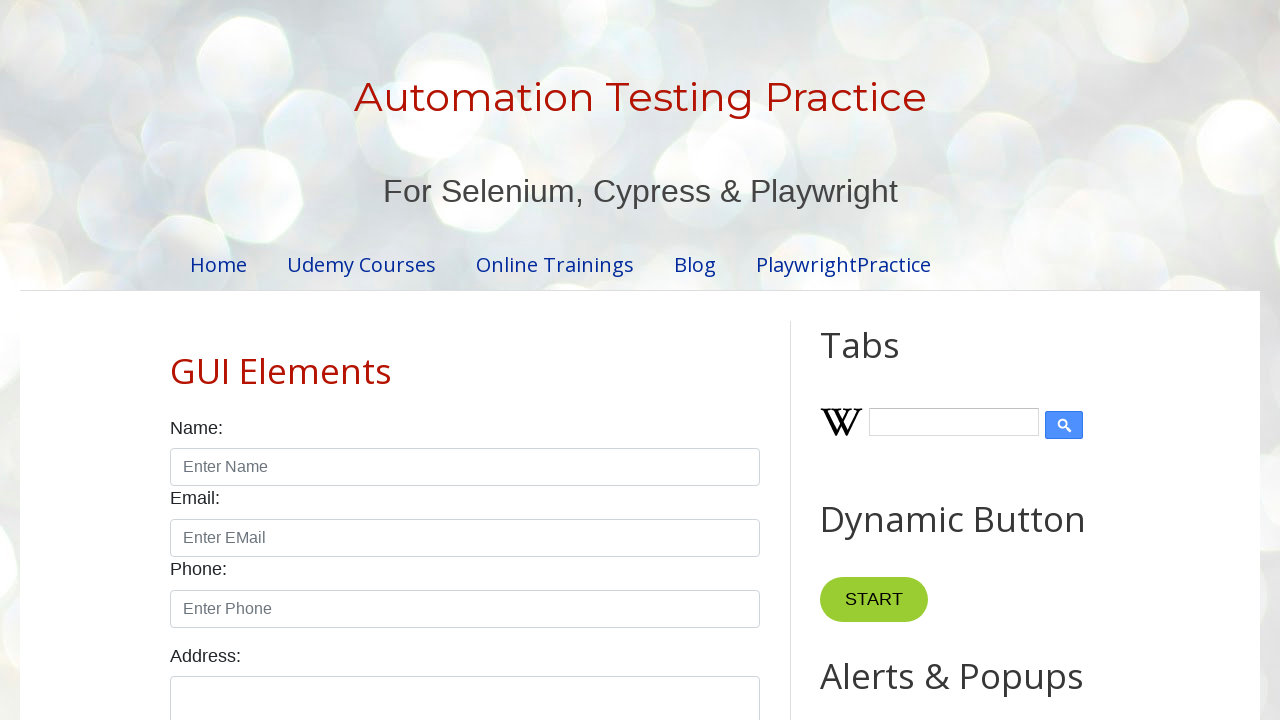

Retrieved option text: 
        United States
      
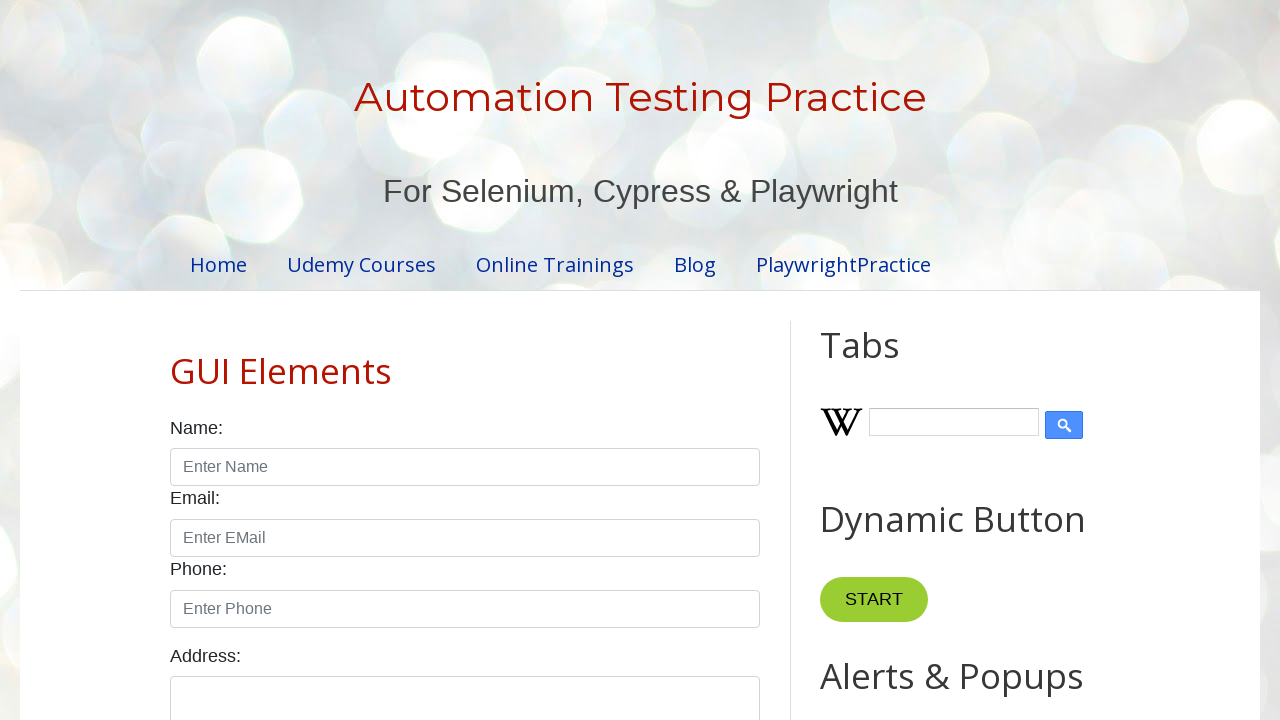

Retrieved option text: 
        Canada
      
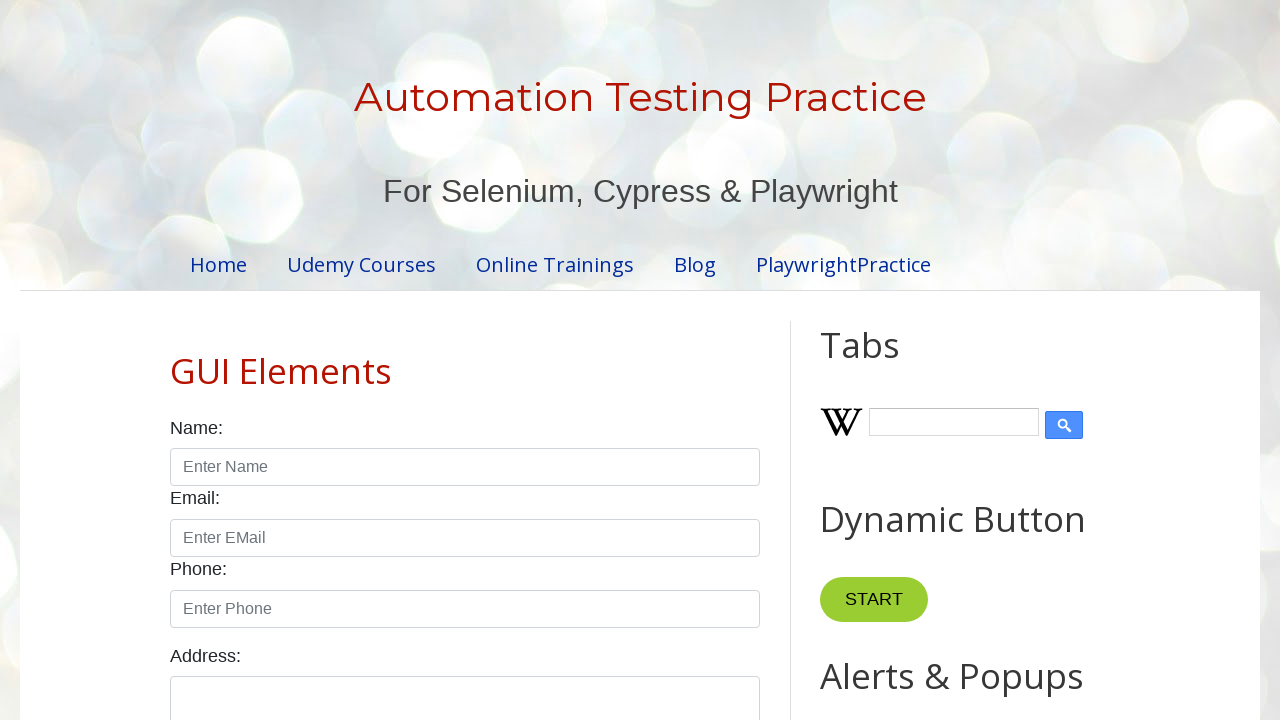

Retrieved option text: 
        United Kingdom
      
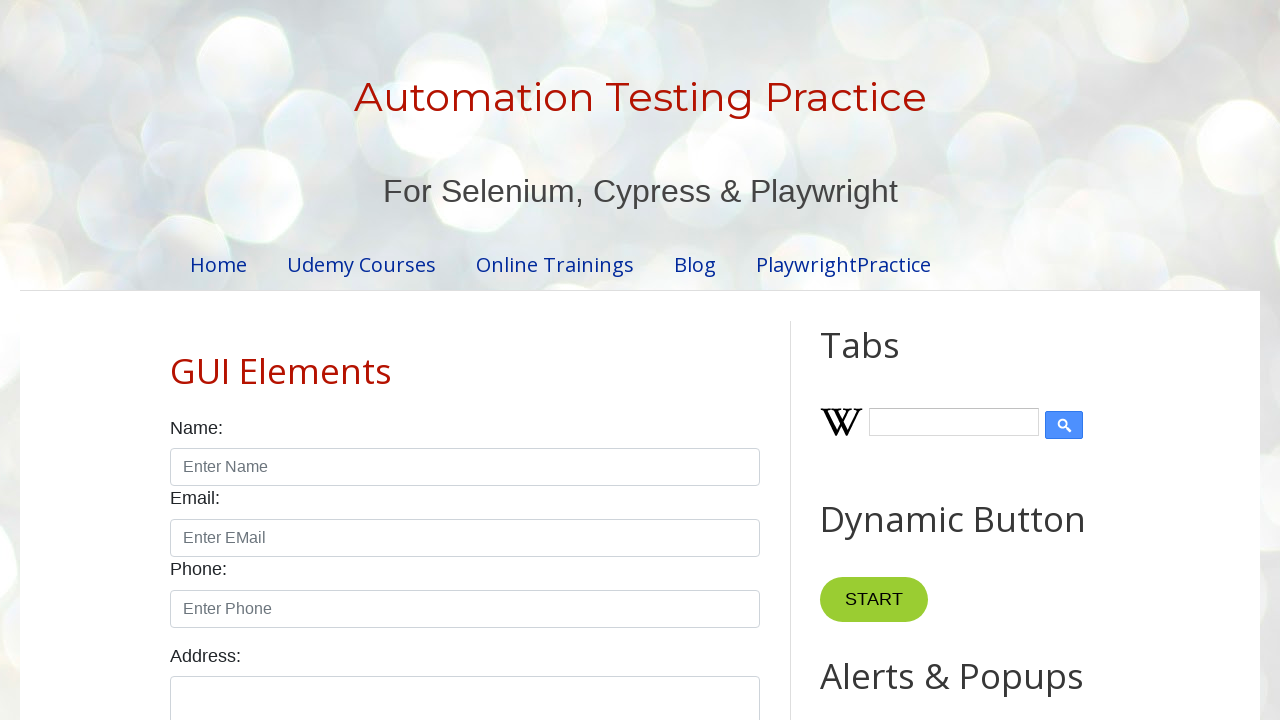

Retrieved option text: 
        Germany
      
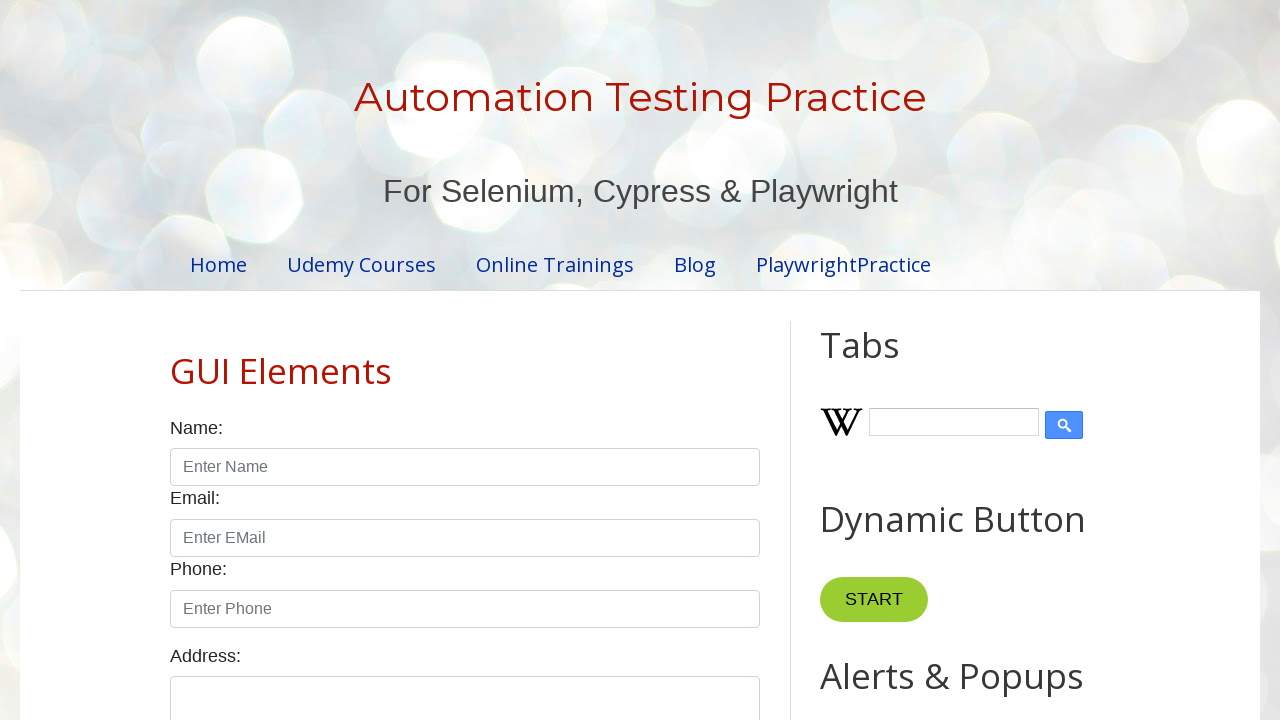

Retrieved option text: 
        France
      
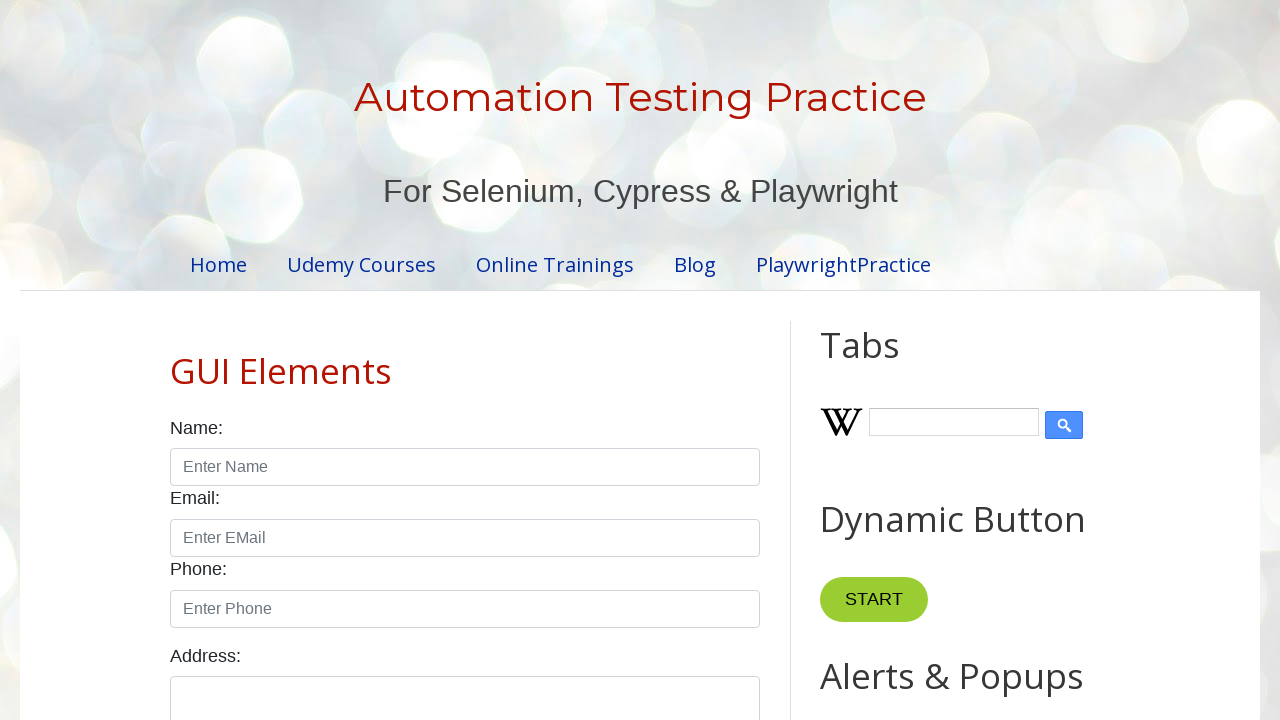

Retrieved option text: 
        Australia
      
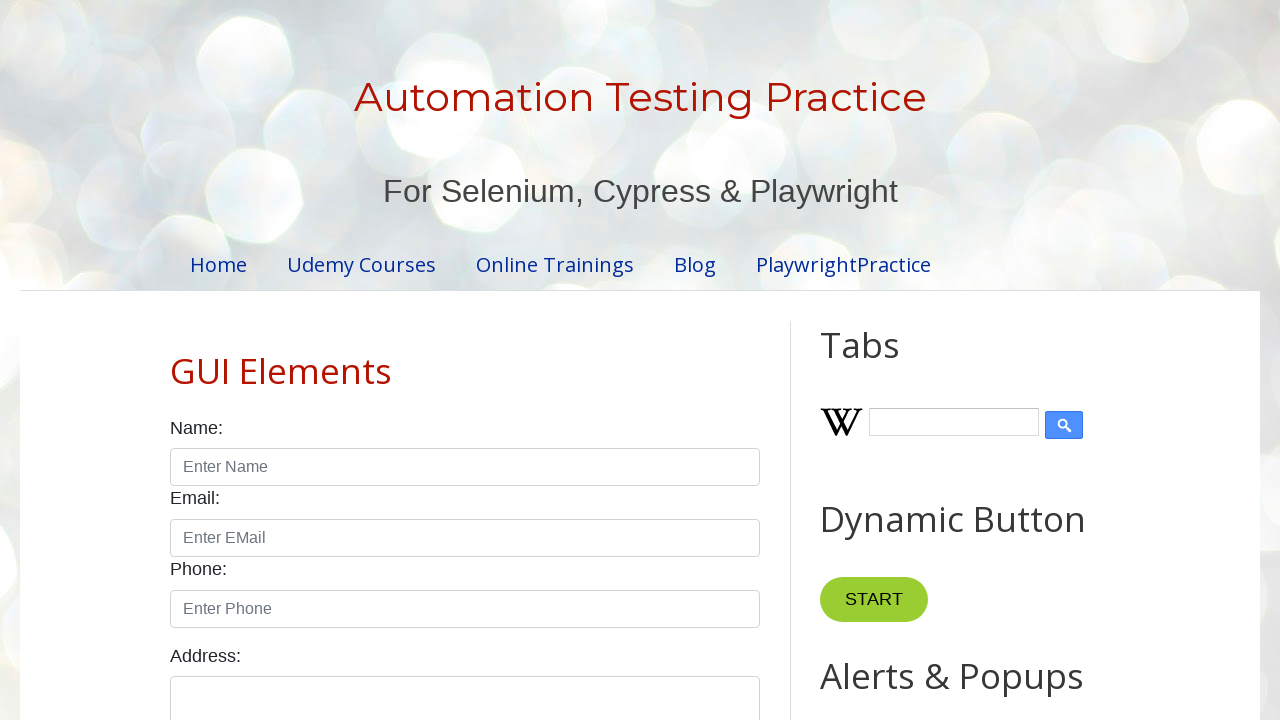

Retrieved option text: 
        Japan
      
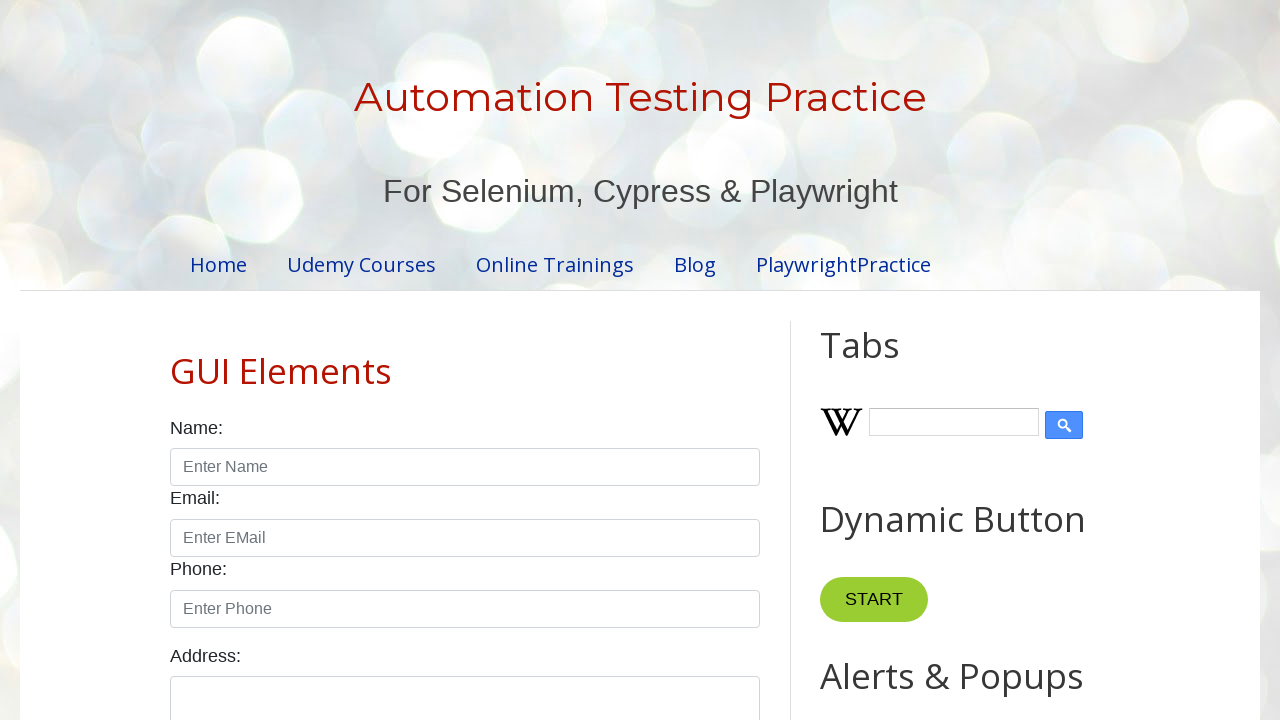

Retrieved option text: 
        China
      
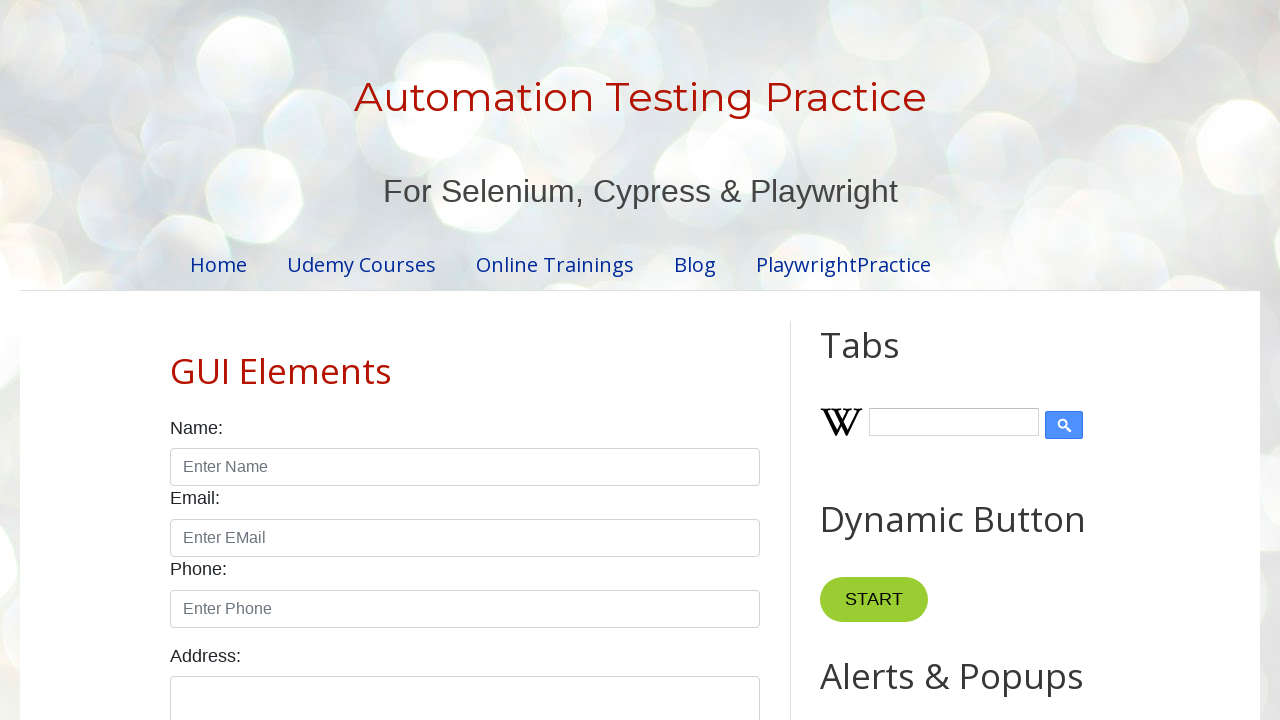

Retrieved option text: 
        Brazil
      
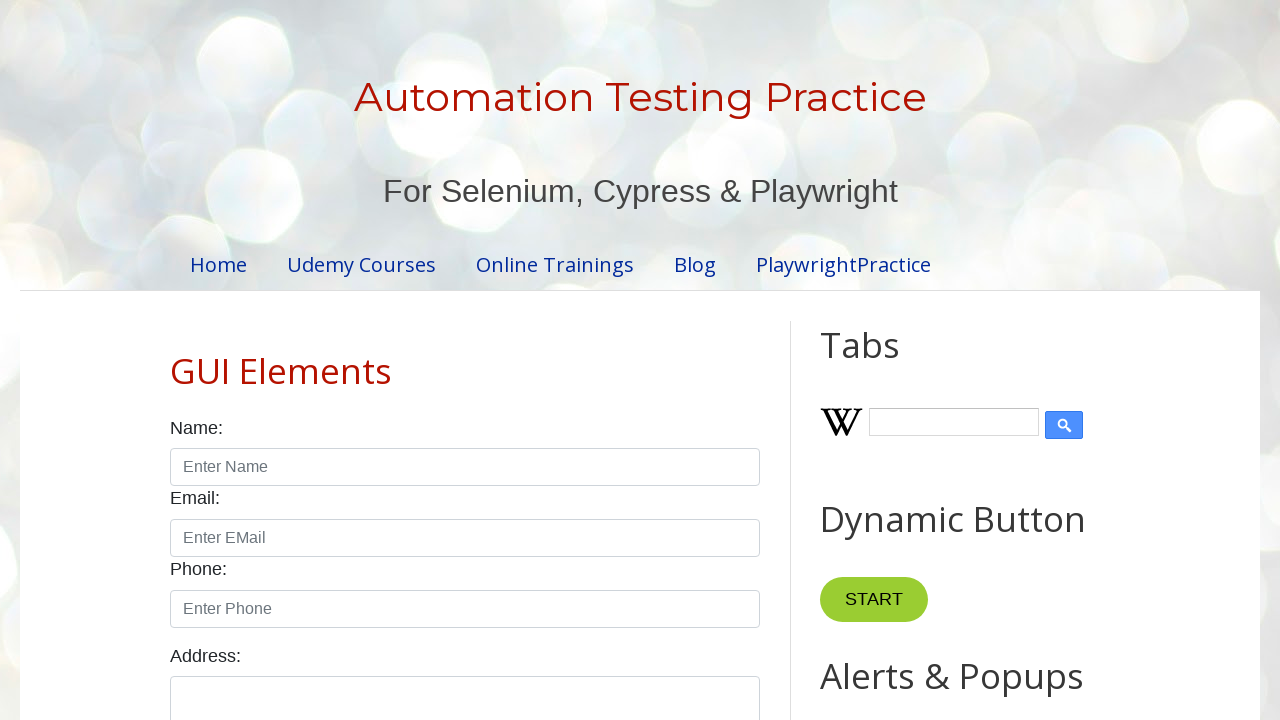

Retrieved option text: 
        India
      
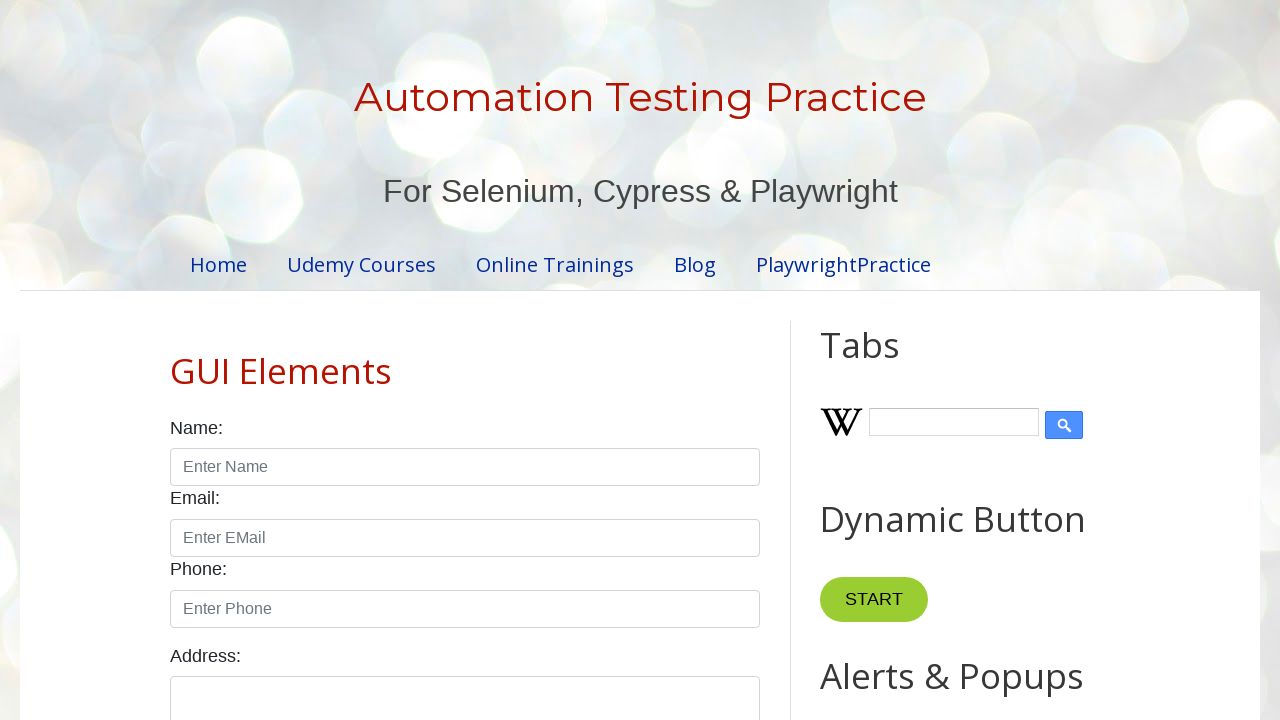

Selected 'Australia' from country dropdown by visible text on //select[@id='country']
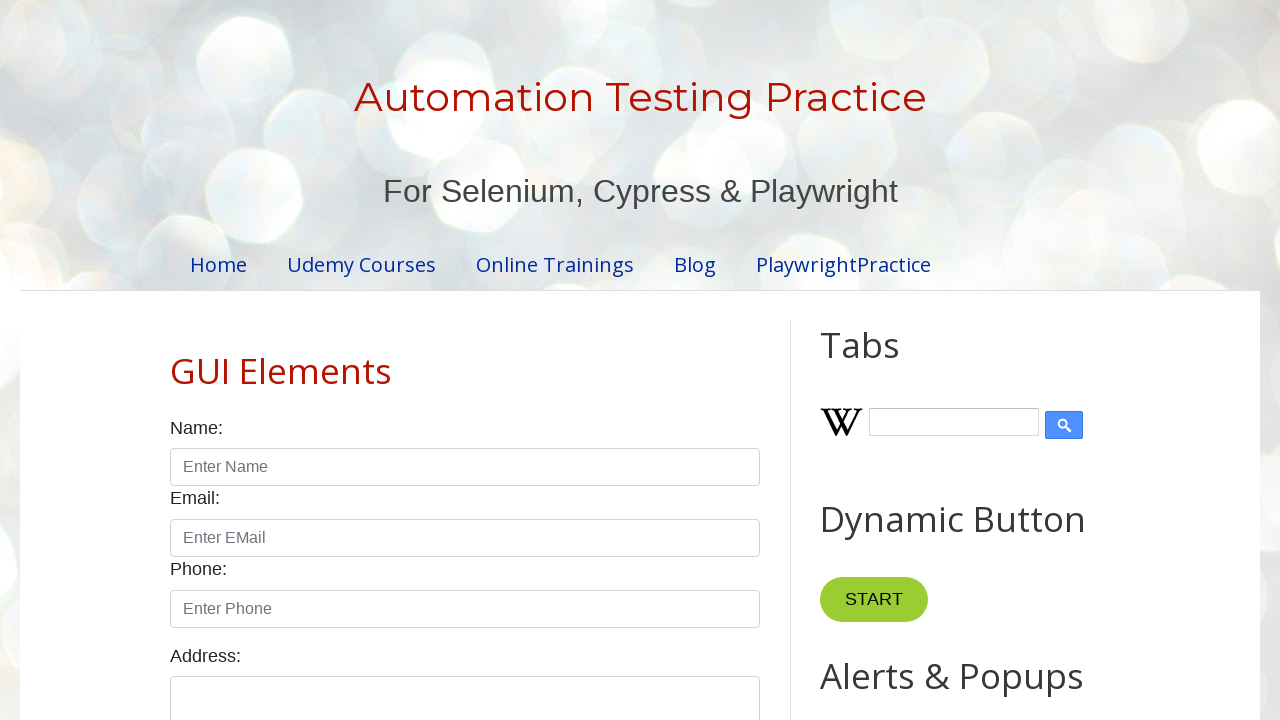

Selected 'brazil' from country dropdown by value on //select[@id='country']
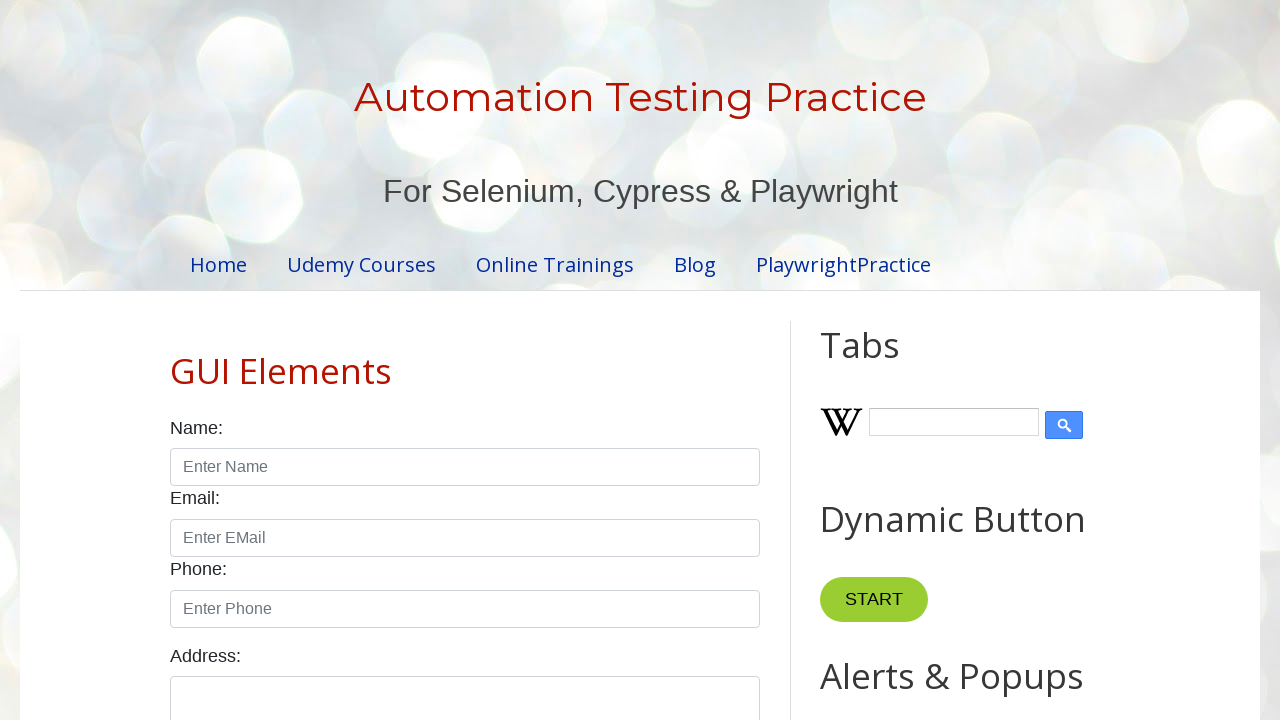

Selected option at index 2 from country dropdown on //select[@id='country']
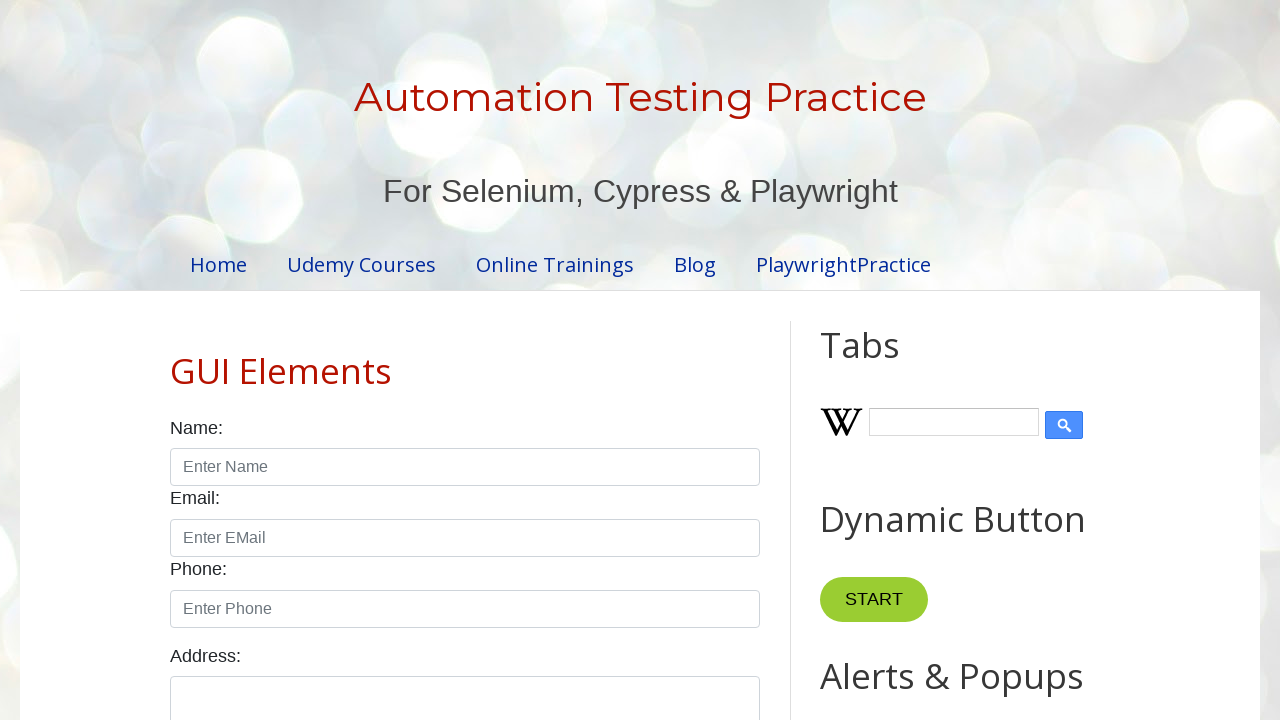

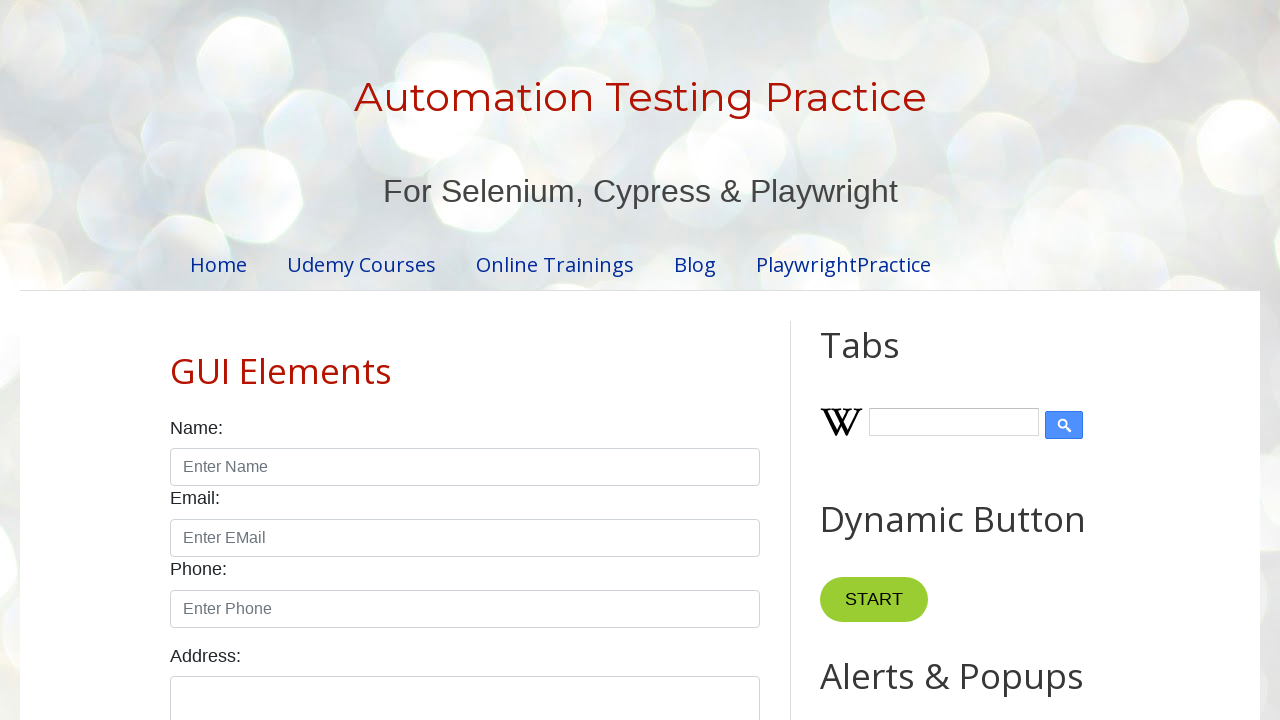